Tests that the complete all checkbox updates its state when individual items are completed or cleared

Starting URL: https://demo.playwright.dev/todomvc

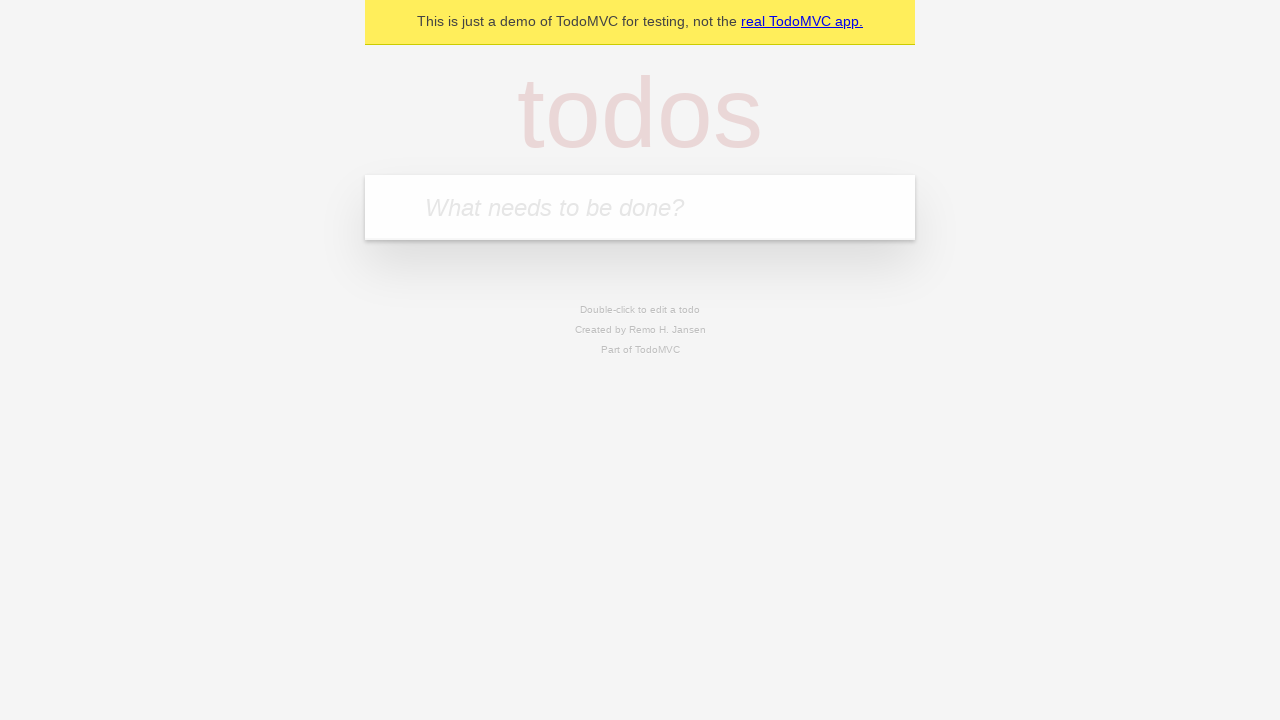

Filled input field with 'buy some cheese' on internal:attr=[placeholder="What needs to be done?"i]
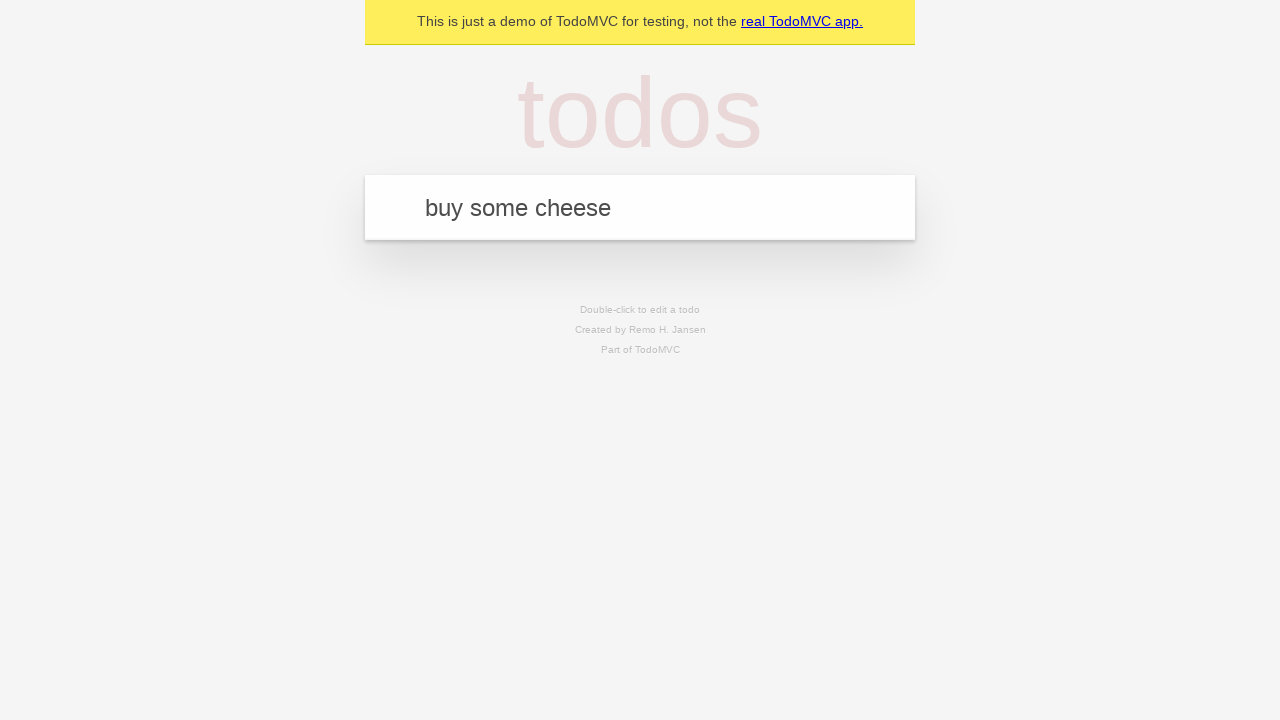

Pressed Enter to add first todo item on internal:attr=[placeholder="What needs to be done?"i]
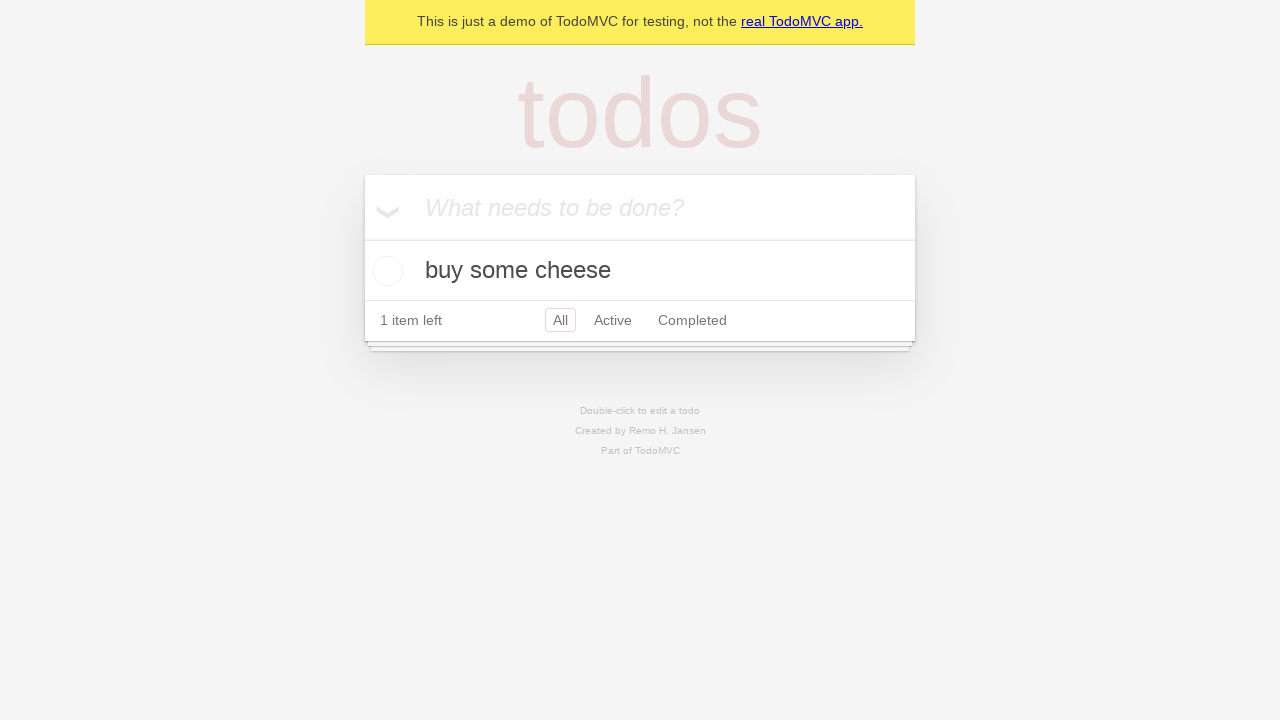

Filled input field with 'feed the cat' on internal:attr=[placeholder="What needs to be done?"i]
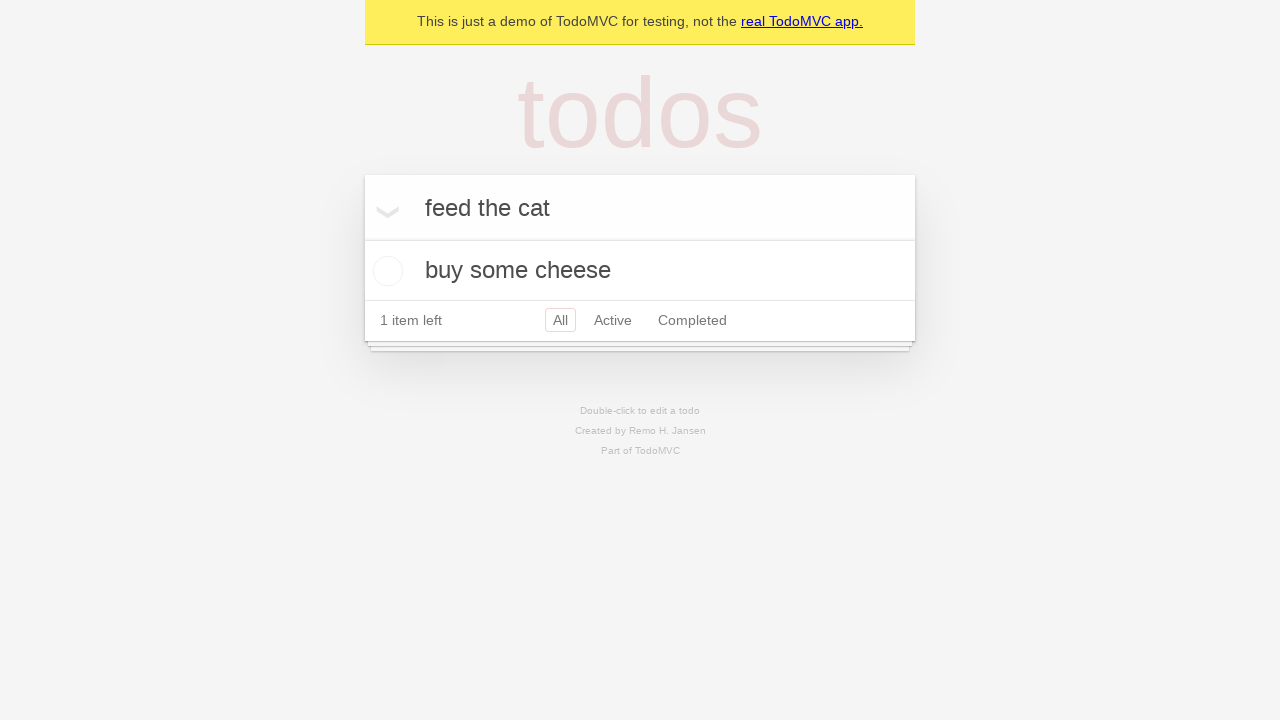

Pressed Enter to add second todo item on internal:attr=[placeholder="What needs to be done?"i]
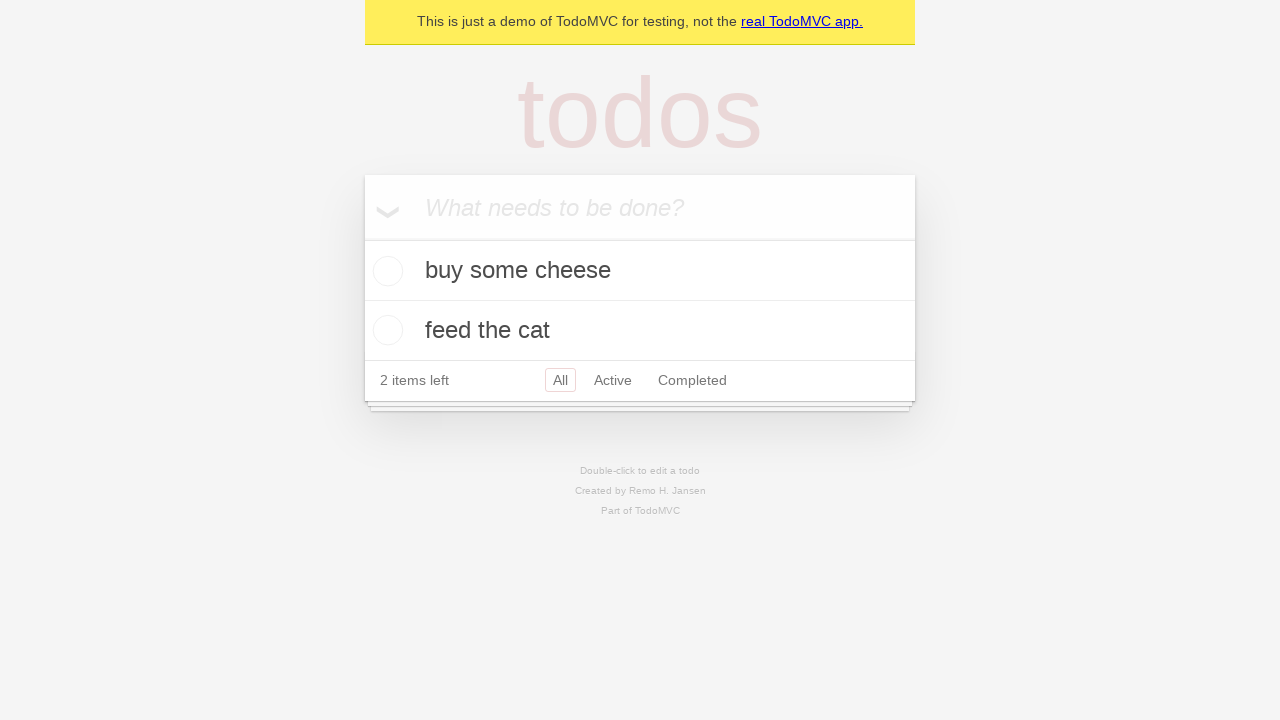

Filled input field with 'book a doctors appointment' on internal:attr=[placeholder="What needs to be done?"i]
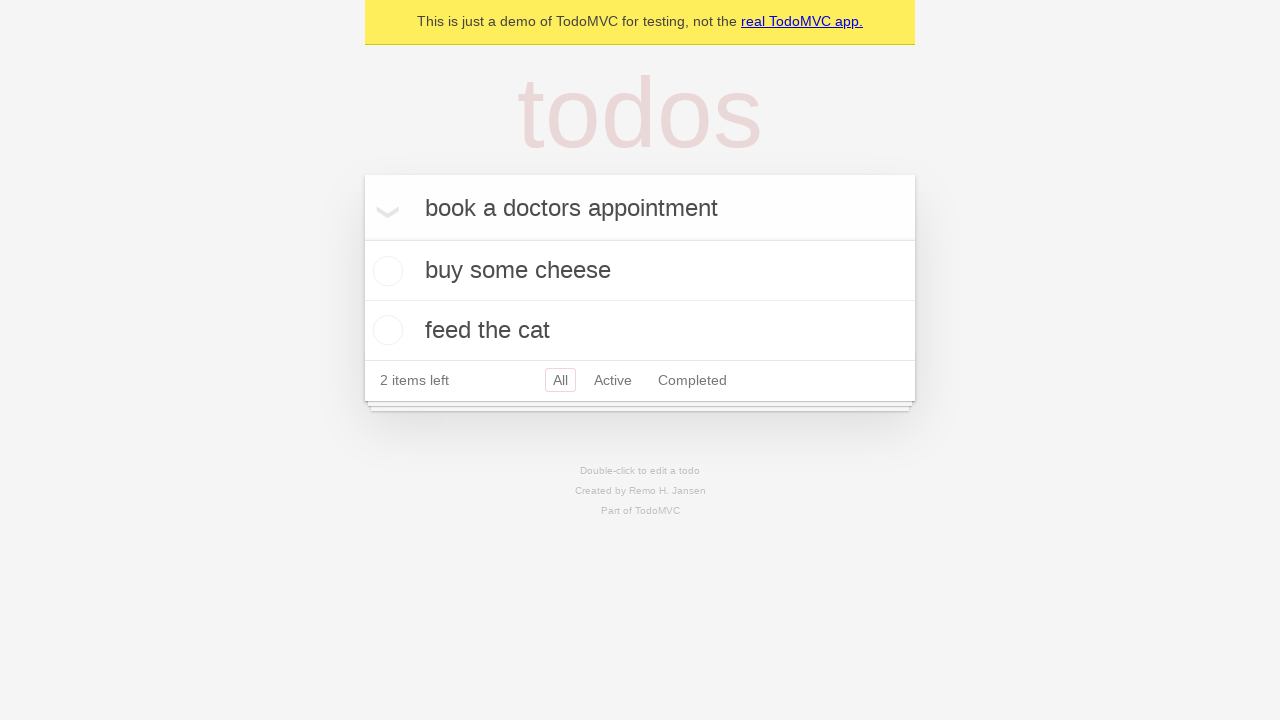

Pressed Enter to add third todo item on internal:attr=[placeholder="What needs to be done?"i]
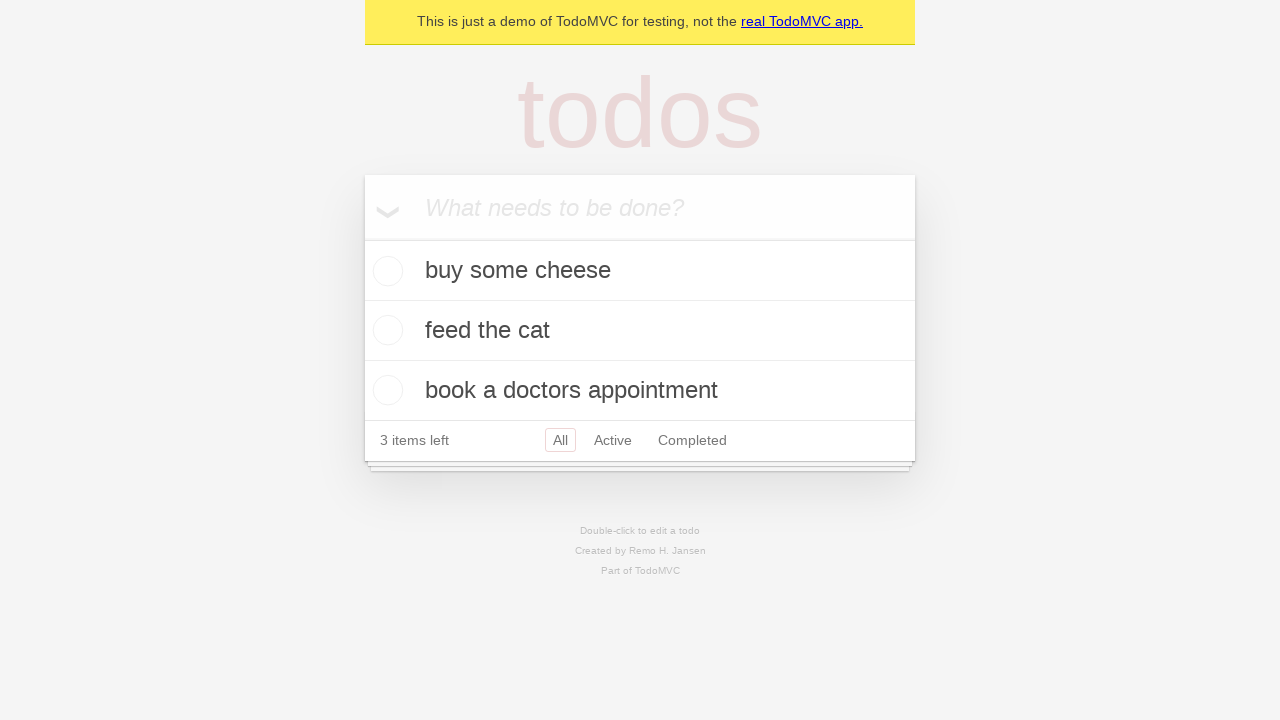

Checked 'Mark all as complete' checkbox at (362, 238) on internal:label="Mark all as complete"i
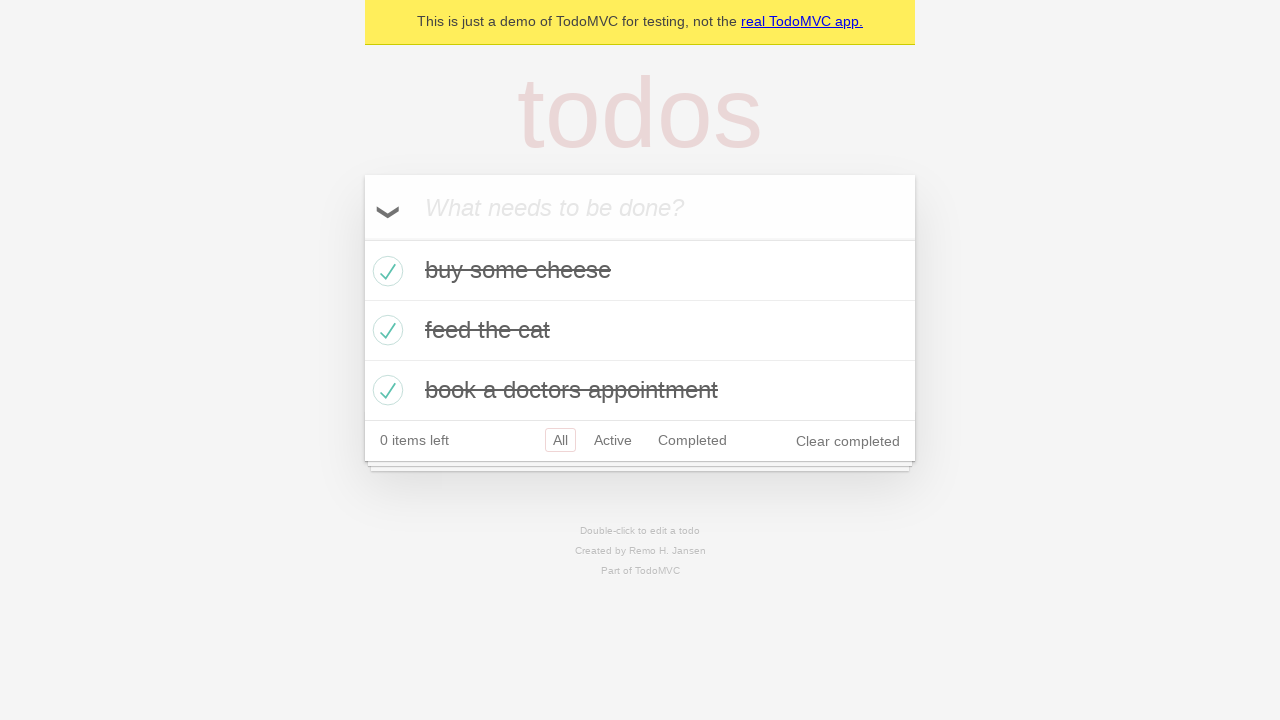

Unchecked first todo item checkbox at (385, 271) on internal:testid=[data-testid="todo-item"s] >> nth=0 >> internal:role=checkbox
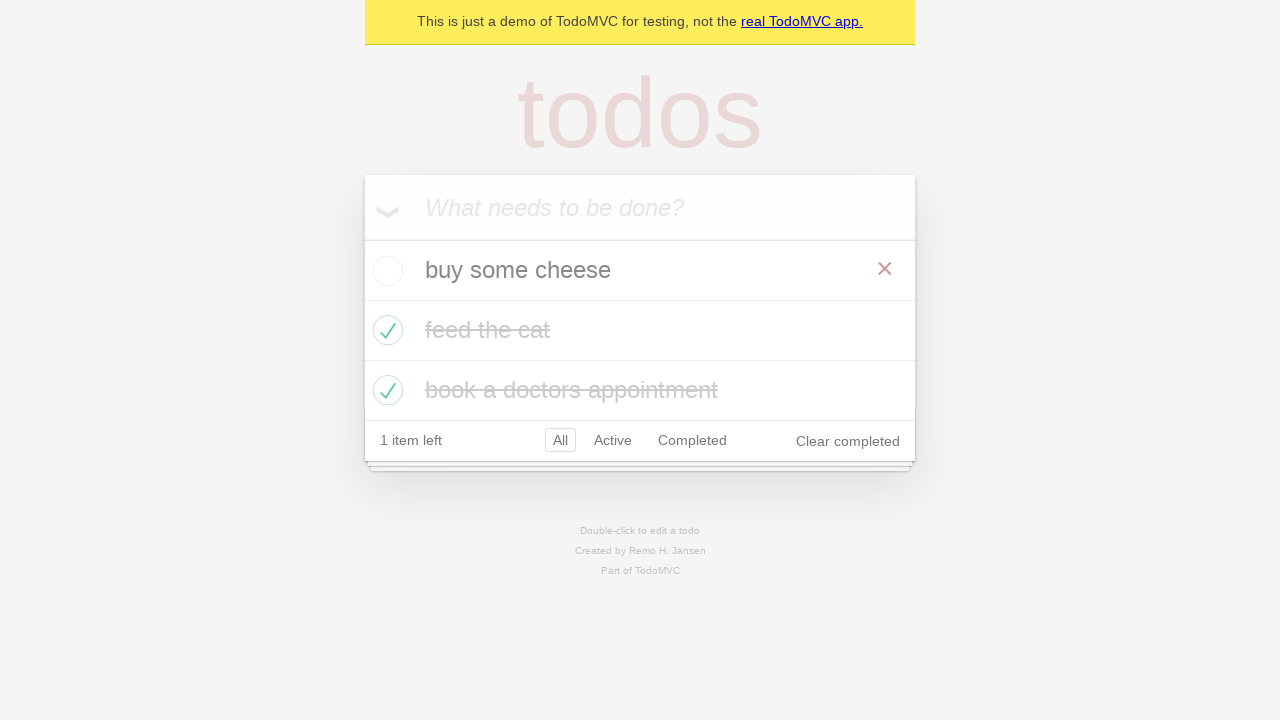

Checked first todo item checkbox again at (385, 271) on internal:testid=[data-testid="todo-item"s] >> nth=0 >> internal:role=checkbox
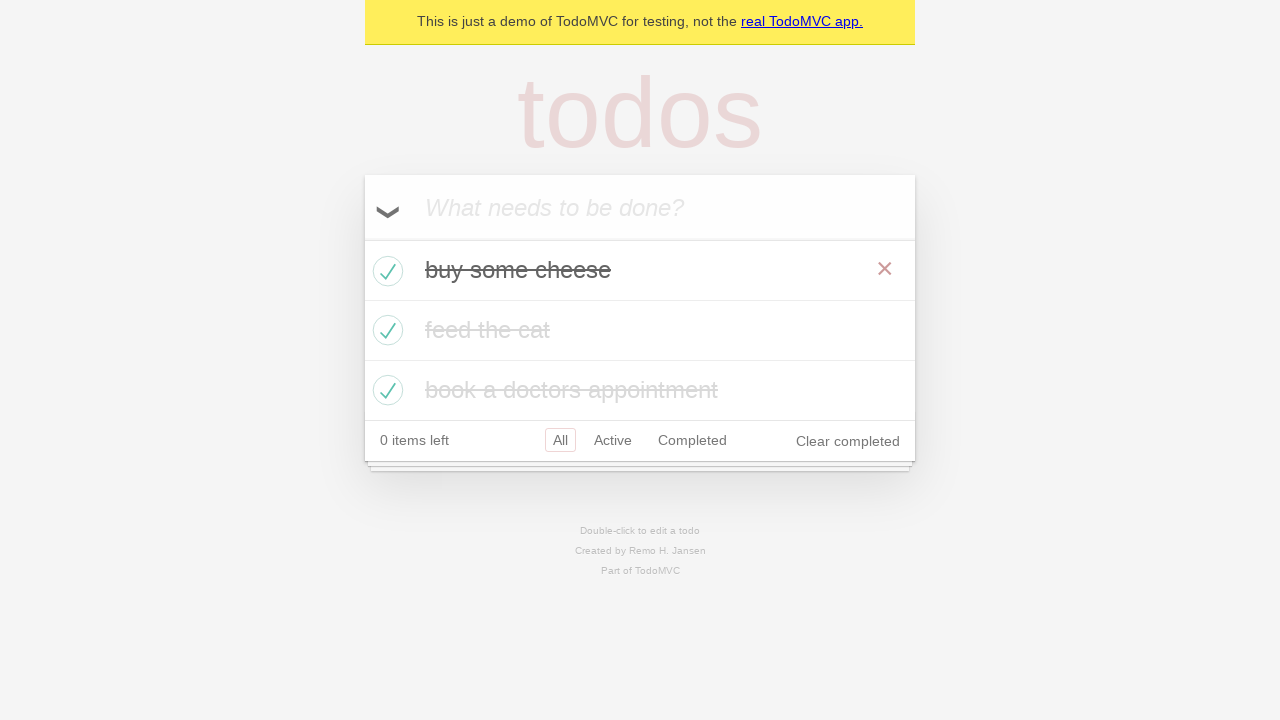

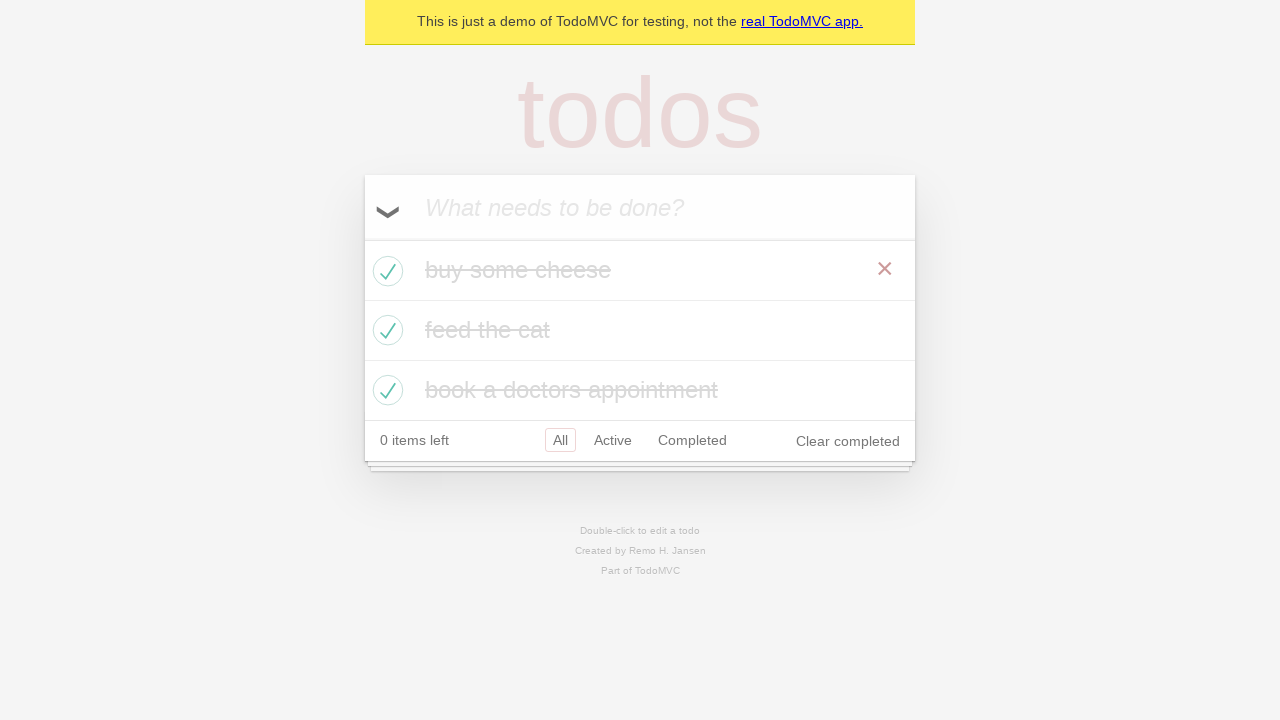